Tests drag and drop functionality by dragging a football element to different drop zones and verifying the drops

Starting URL: https://v1.training-support.net/selenium/drag-drop

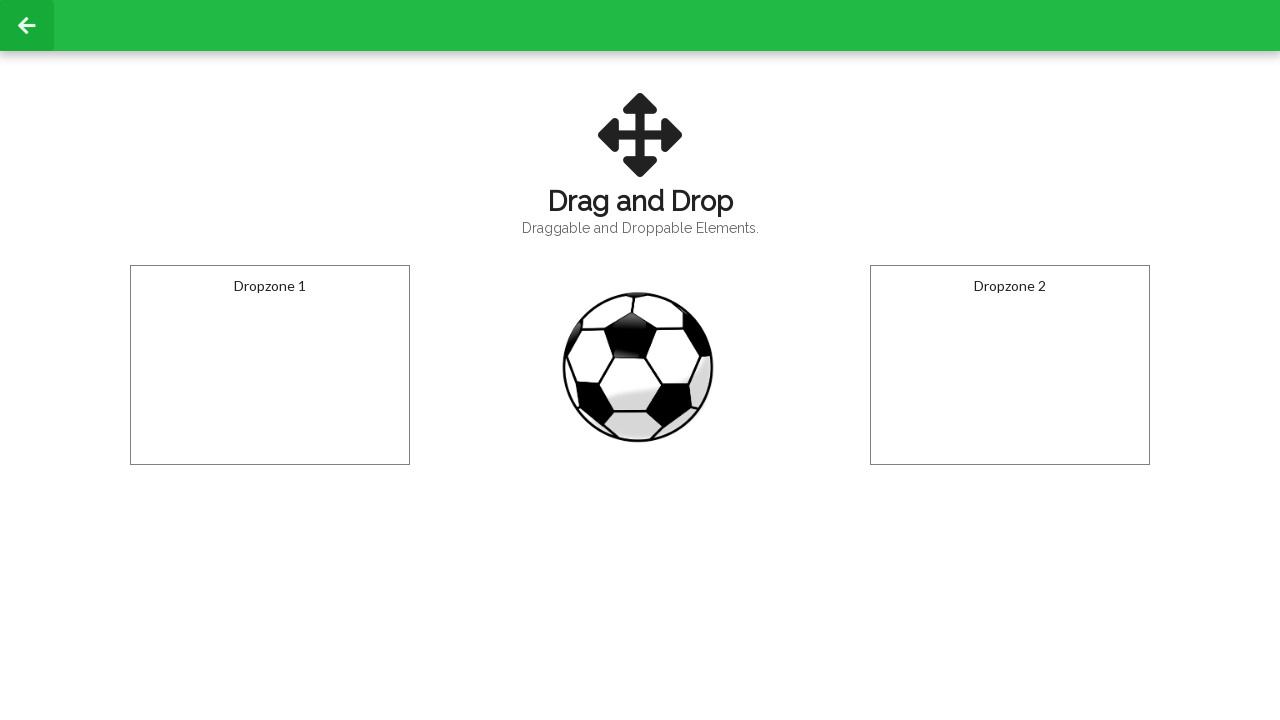

Located the draggable football element
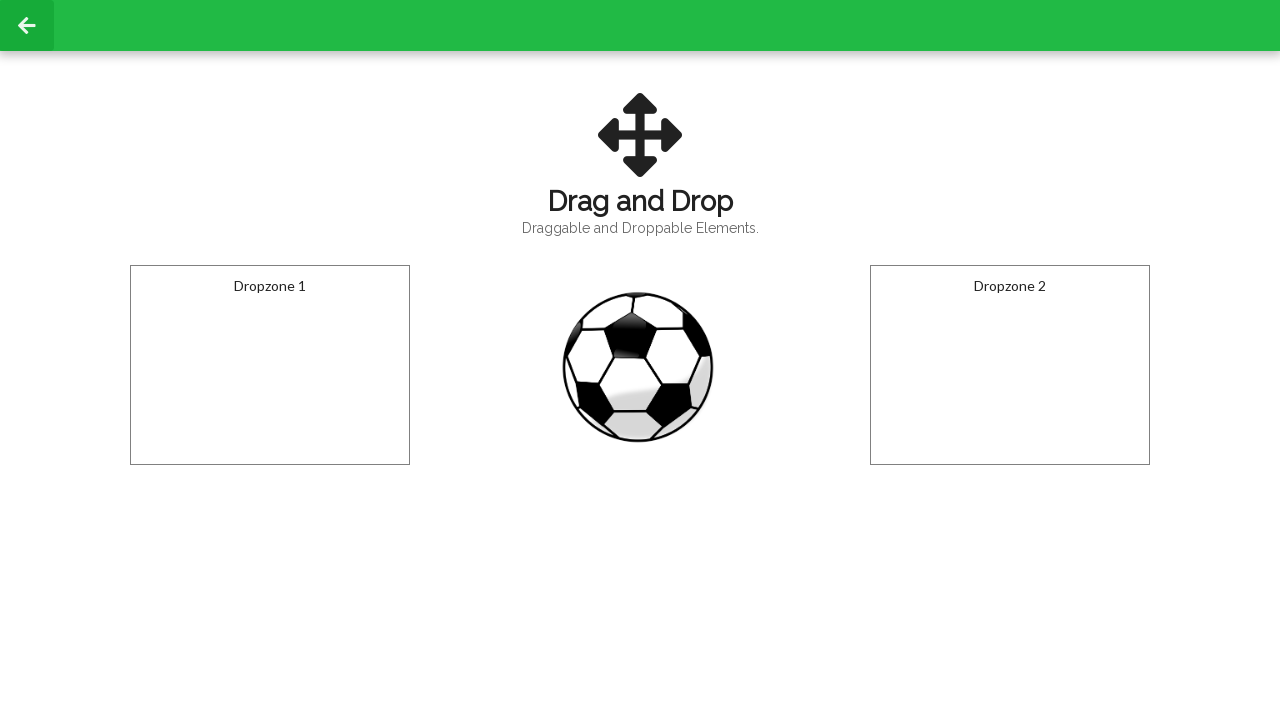

Located dropzone1 (droppable)
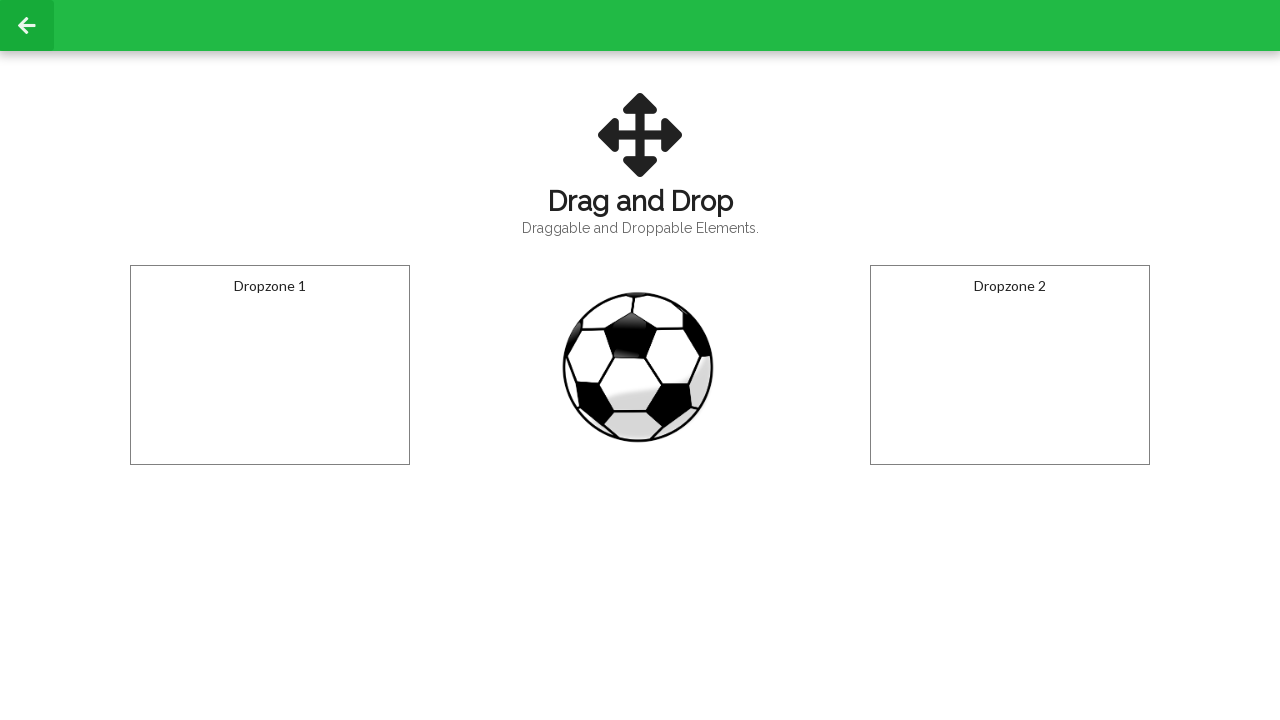

Located dropzone2
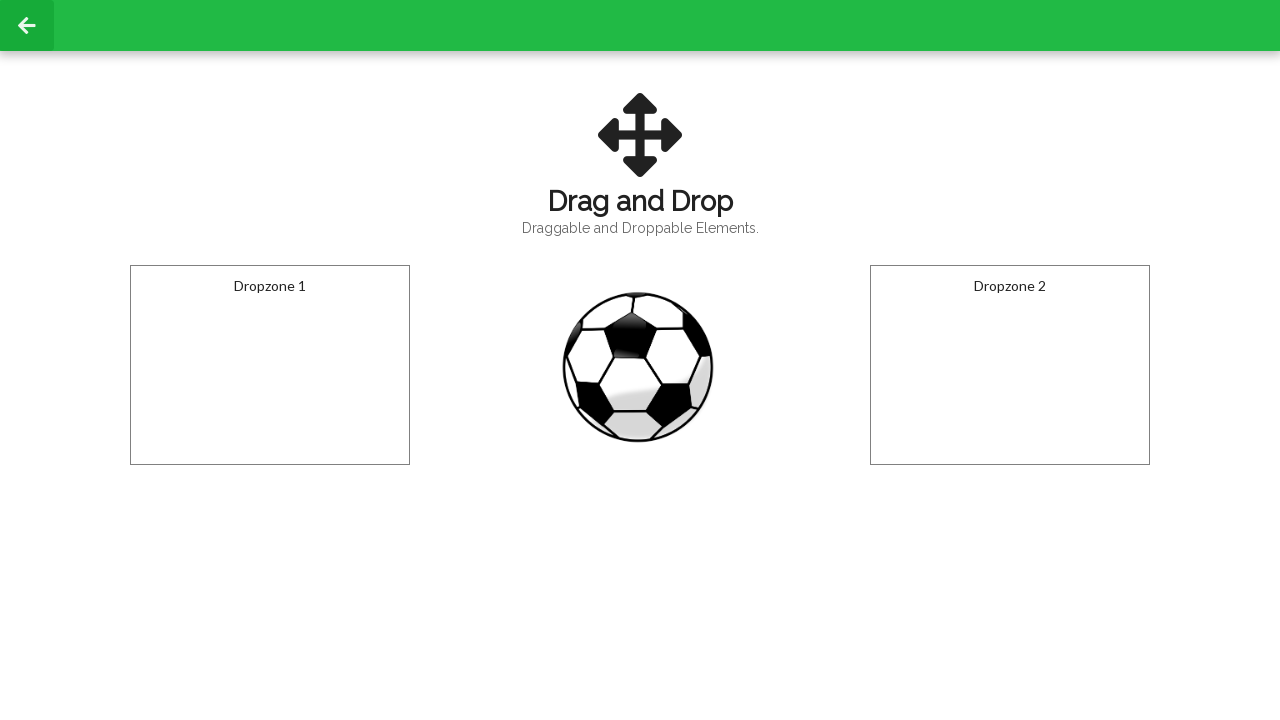

Dragged football element to dropzone1 at (270, 365)
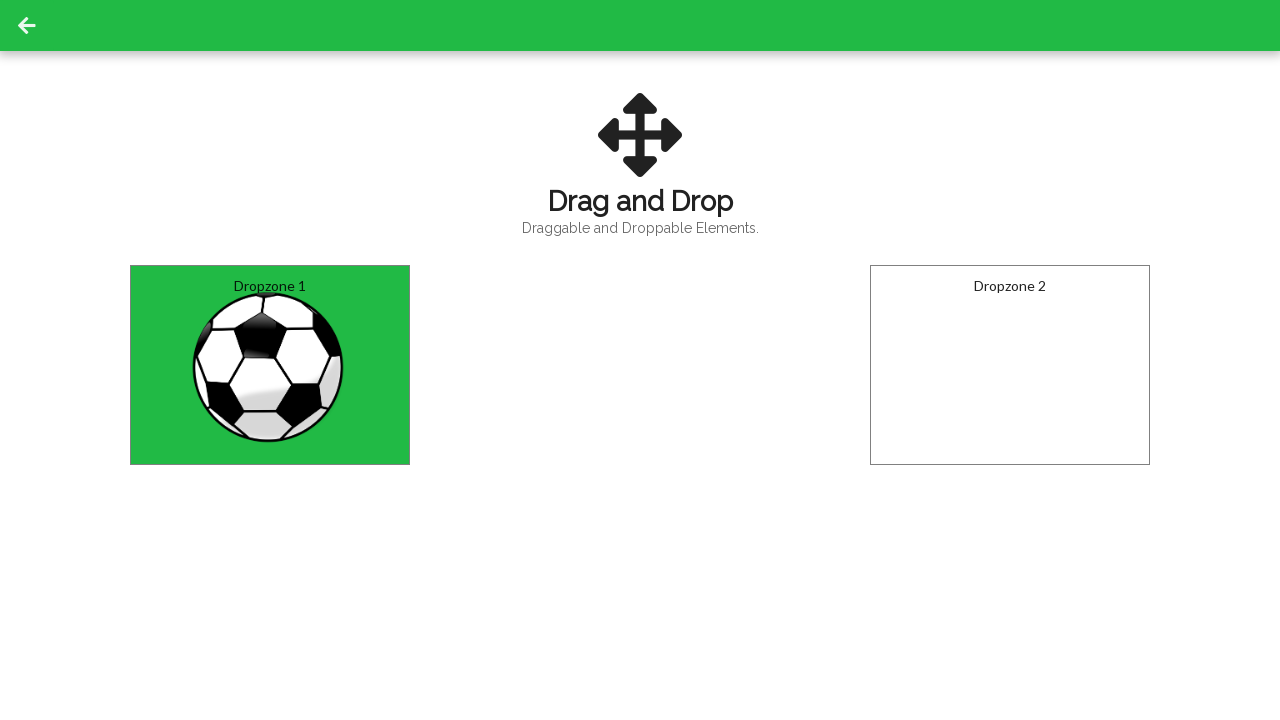

Retrieved drop verification text from dropzone1
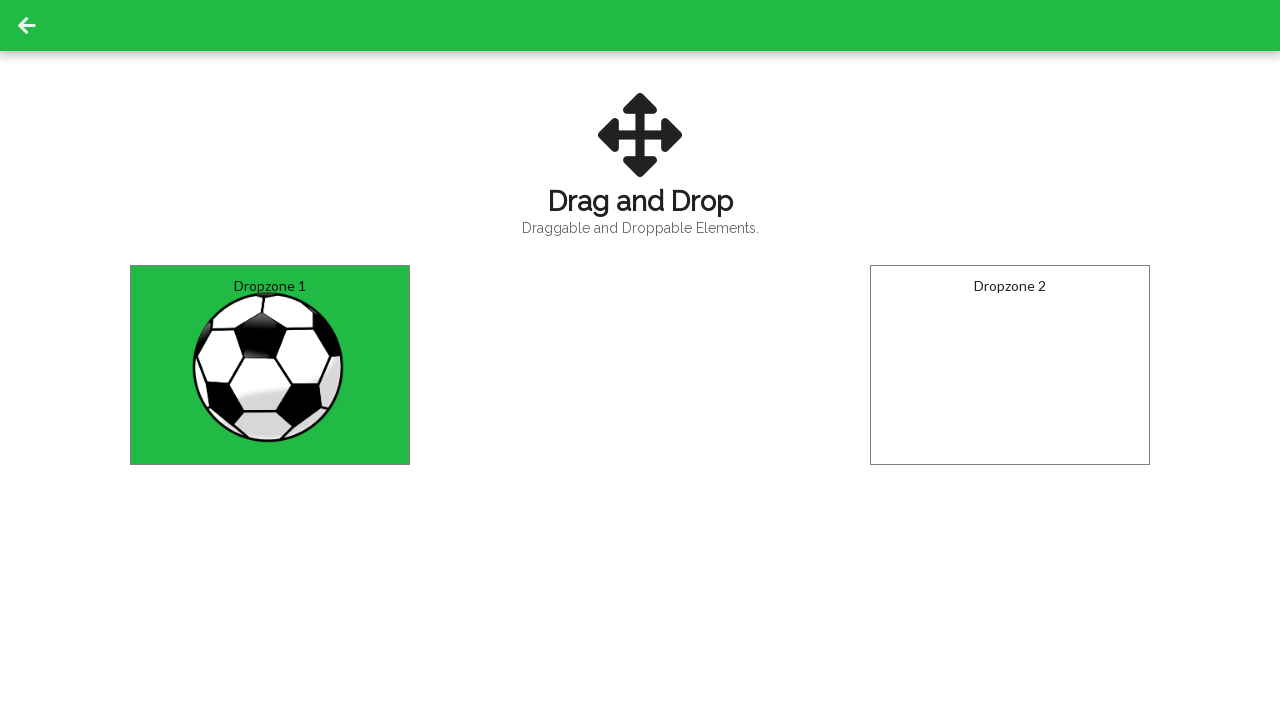

Verified ball successfully dropped to Dropzone 1 - text confirmed as 'dropped!'
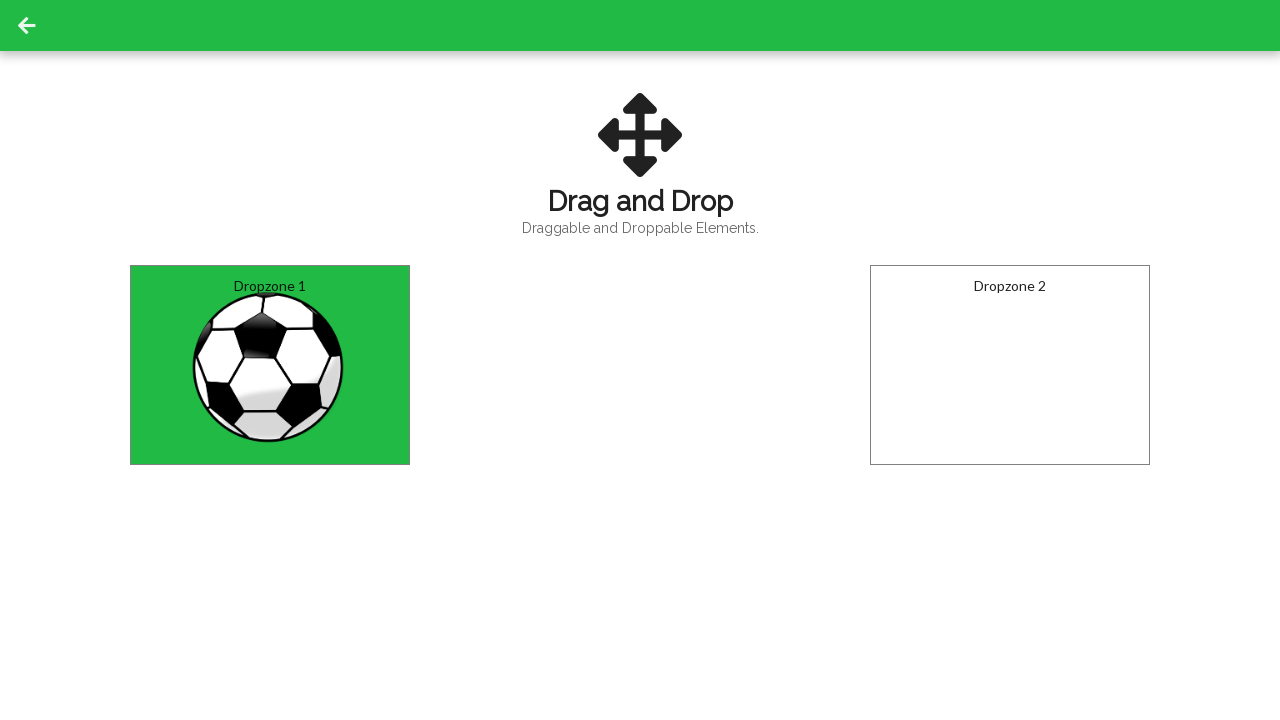

Dragged football element from dropzone1 to dropzone2 at (1010, 365)
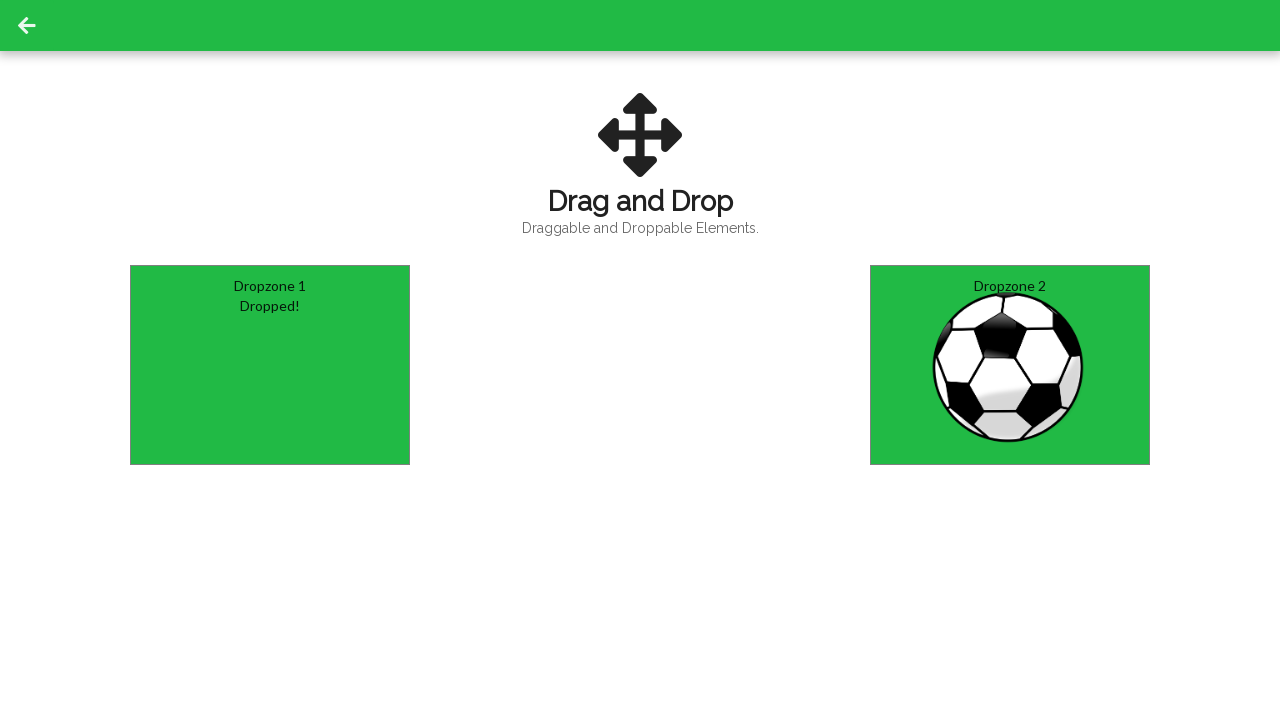

Retrieved drop verification text from dropzone2
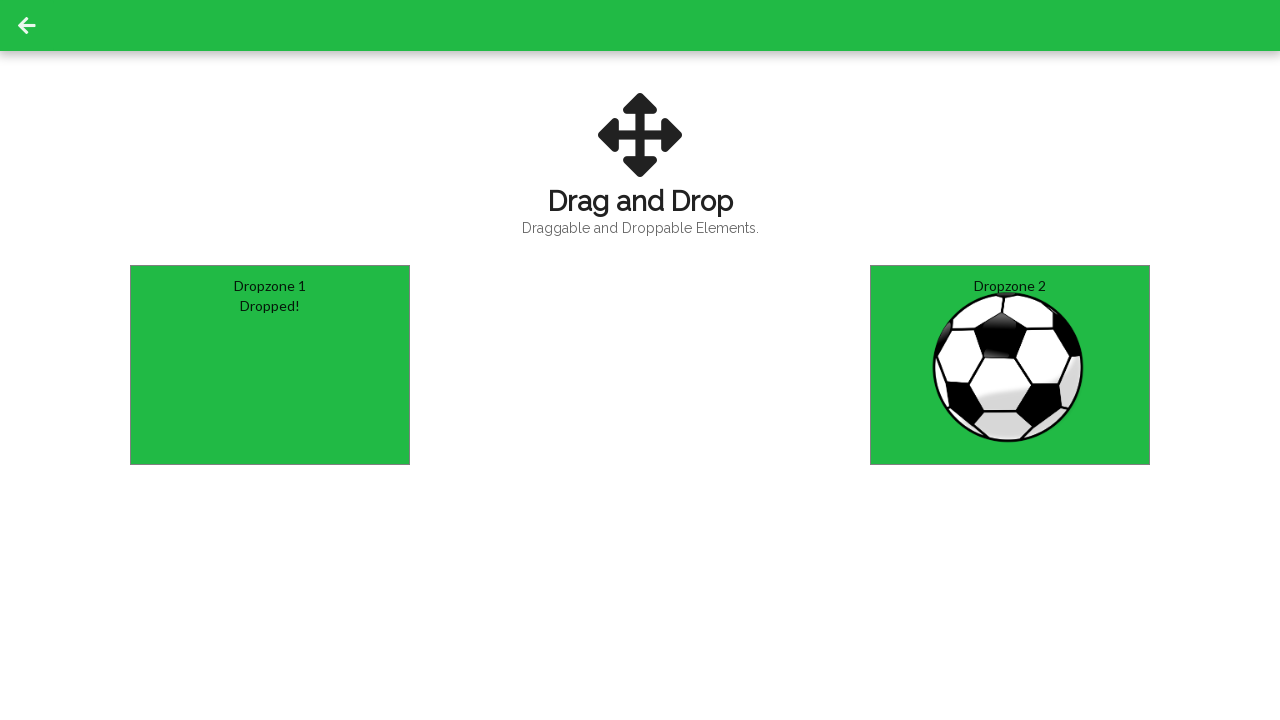

Verified ball successfully dropped to Dropzone 2 - text confirmed as 'dropped!'
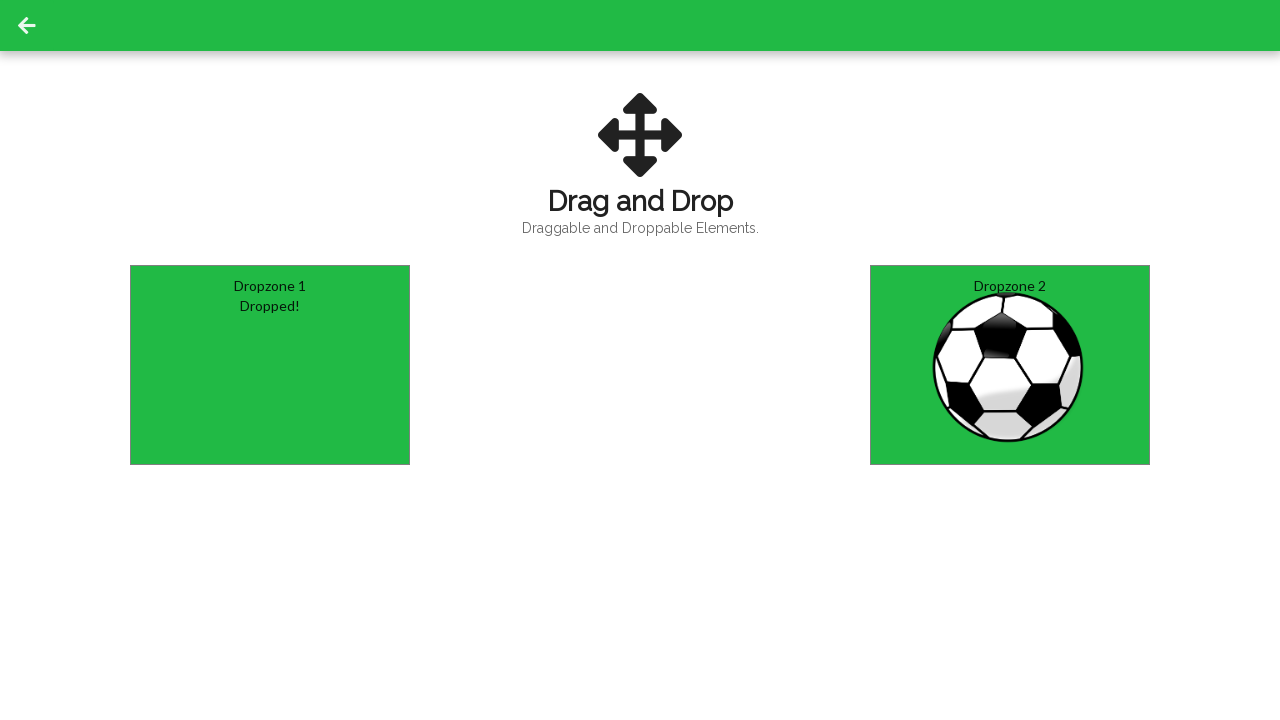

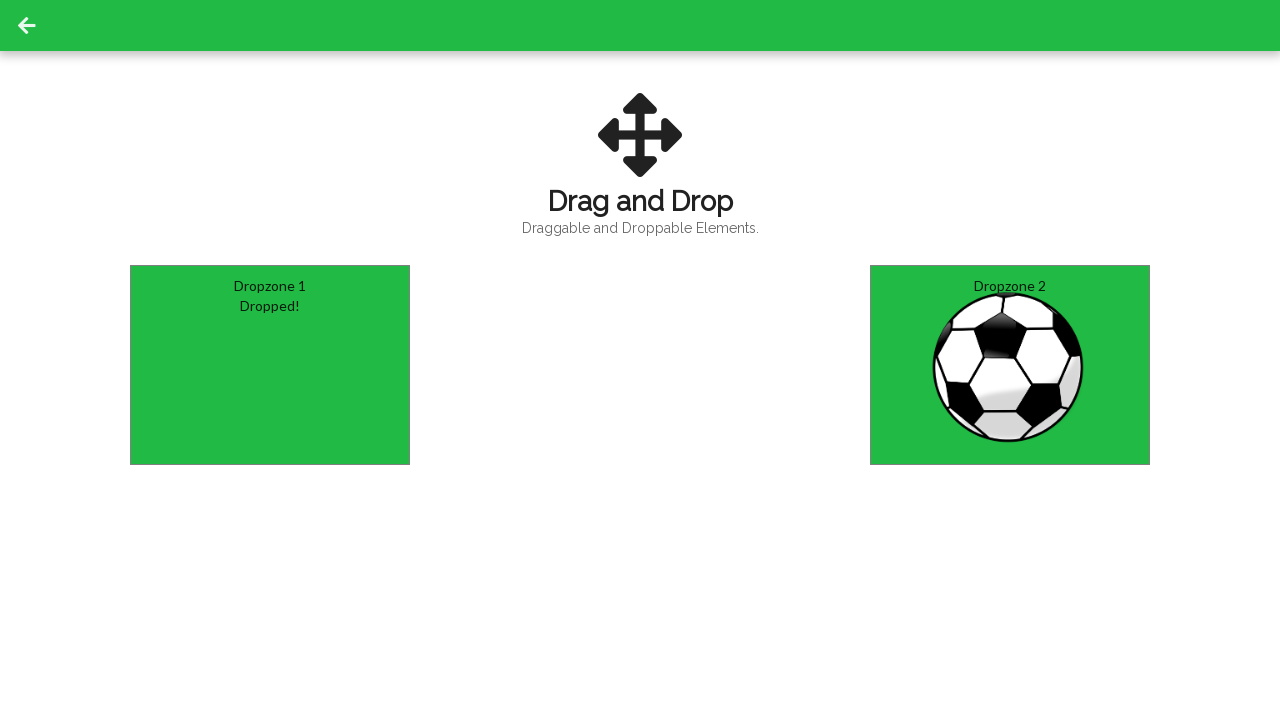